Tests drag-and-drop functionality on the jQuery UI droppable demo page by dragging an element and dropping it onto a target area within an iframe.

Starting URL: https://jqueryui.com/droppable/

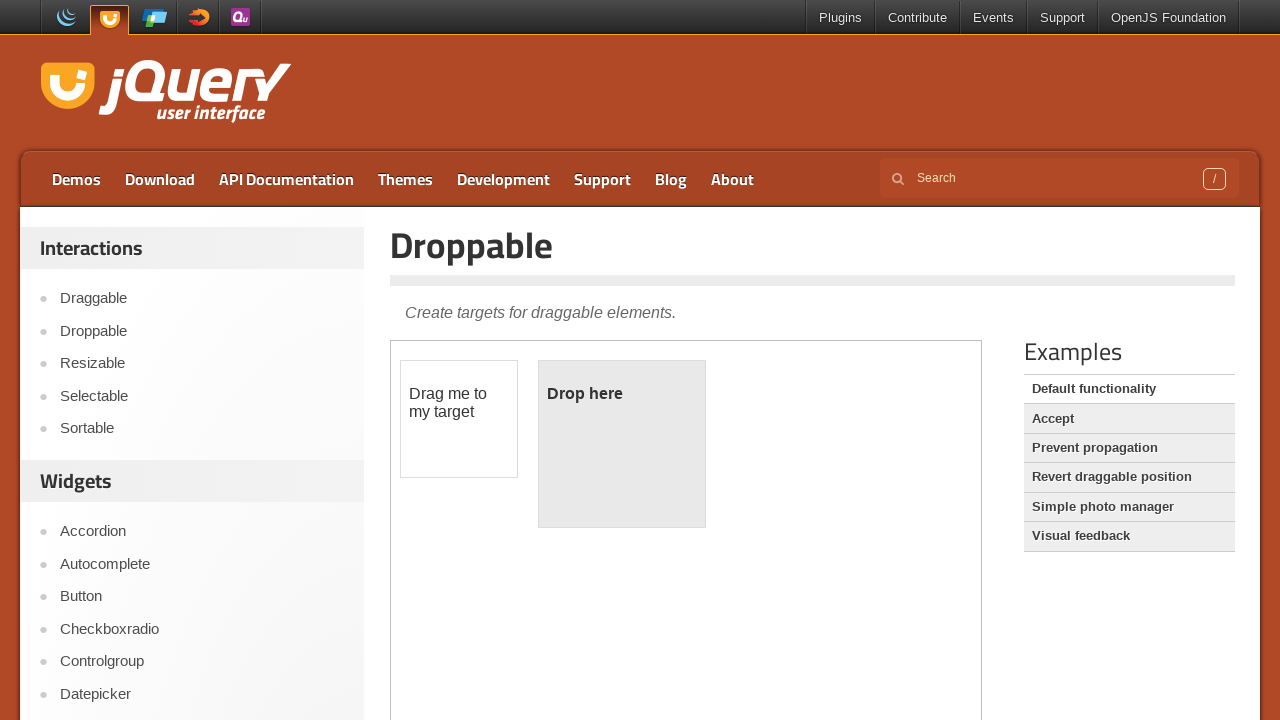

Located the demo-frame iframe containing draggable elements
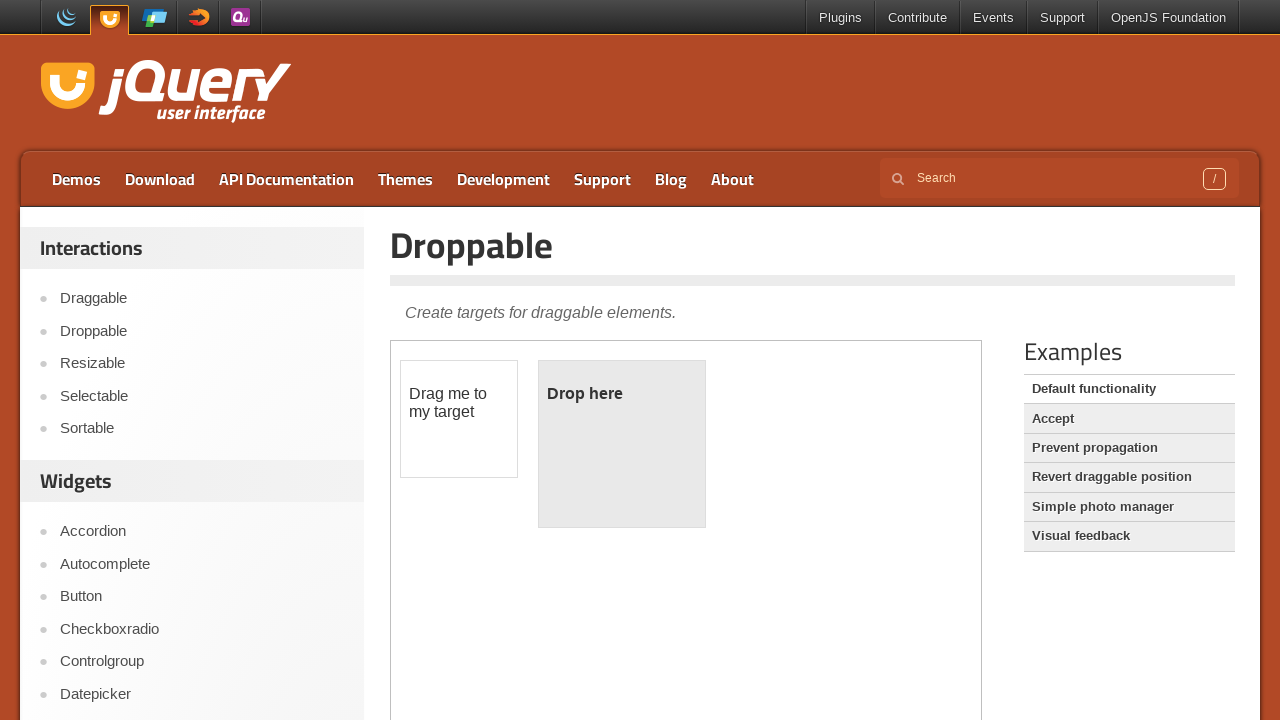

Located the draggable element (#draggable) within the iframe
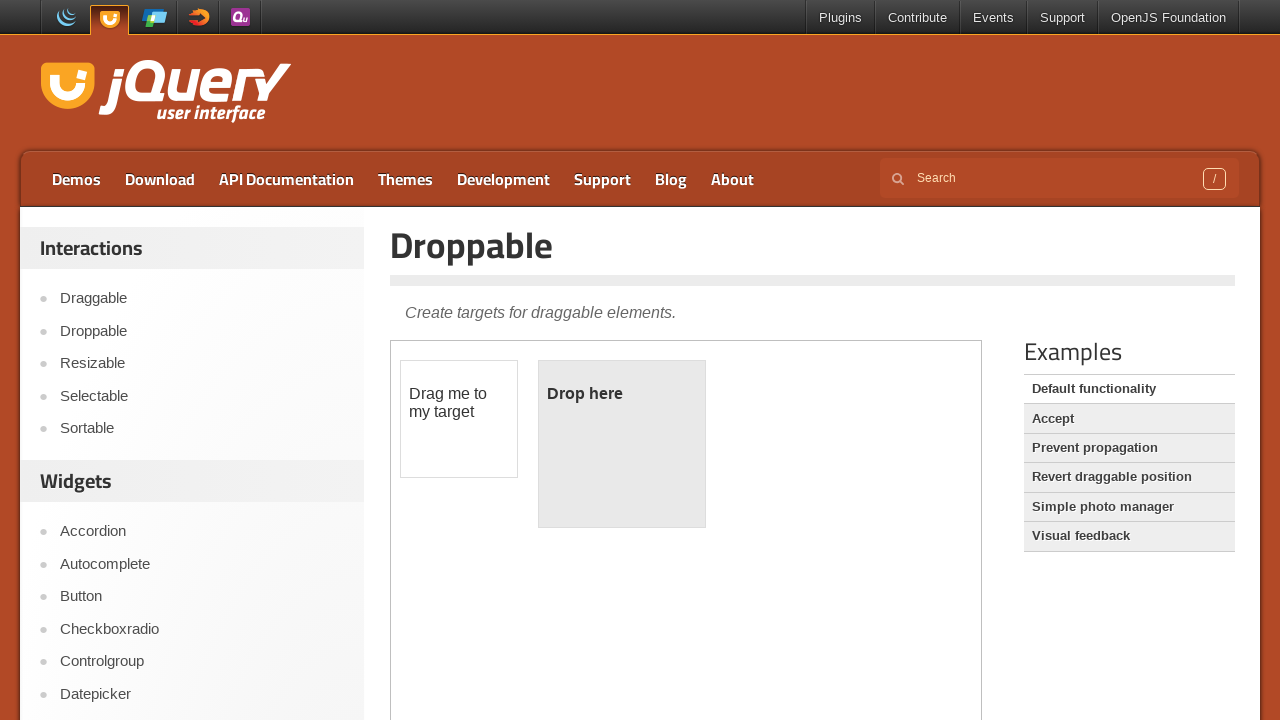

Located the droppable target element (#droppable) within the iframe
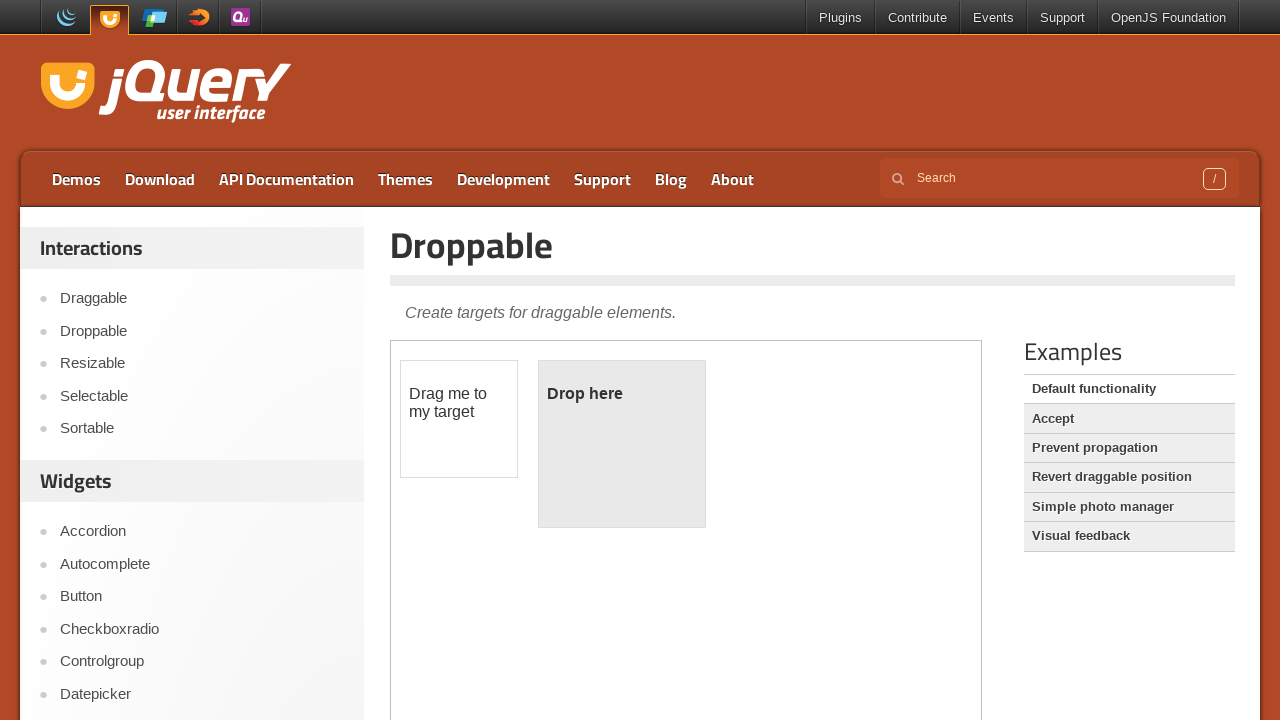

Dragged the draggable element onto the droppable target area at (622, 444)
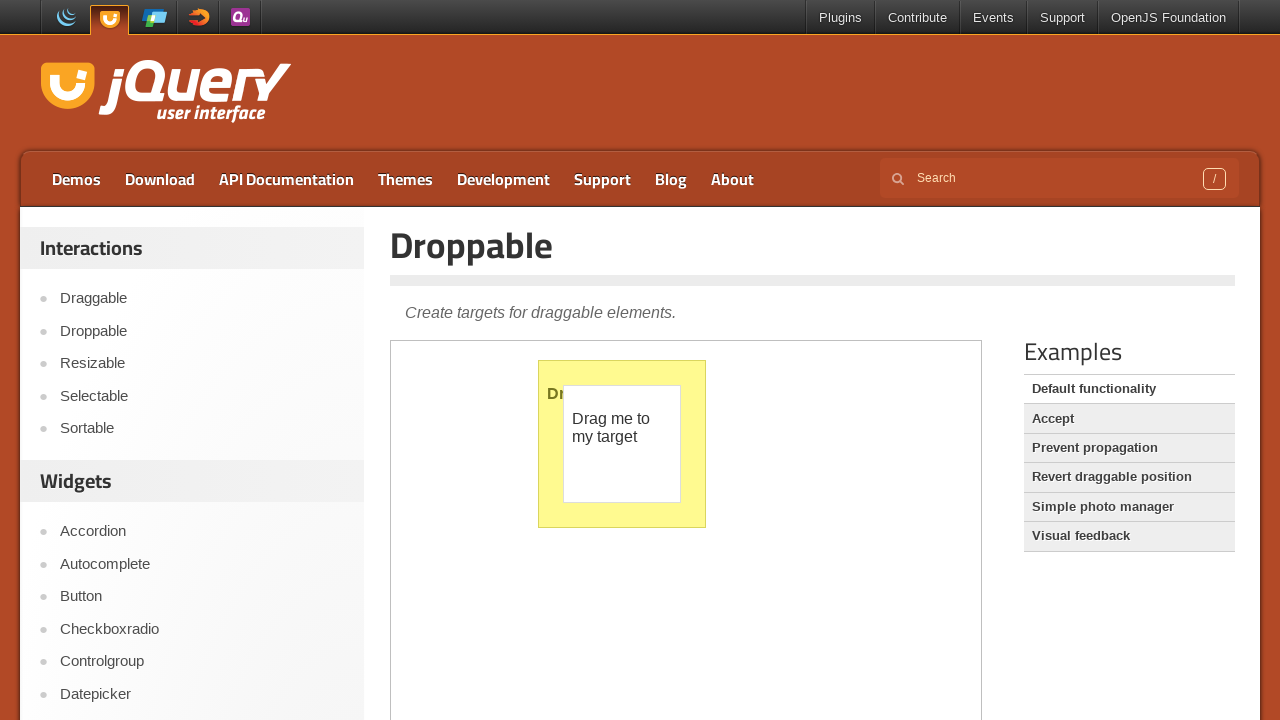

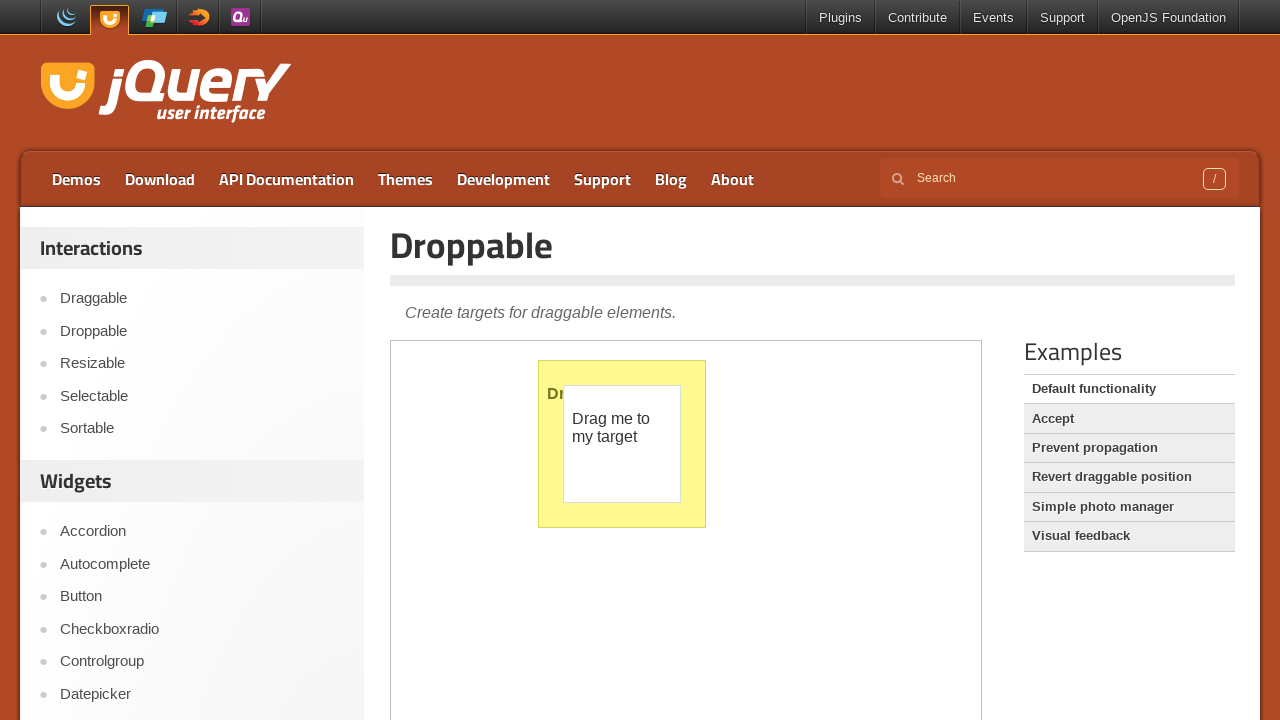